Solves a math problem by extracting a value from an element attribute, calculating the result, and submitting a form with the answer along with checkbox and radio button selections

Starting URL: http://suninjuly.github.io/get_attribute.html

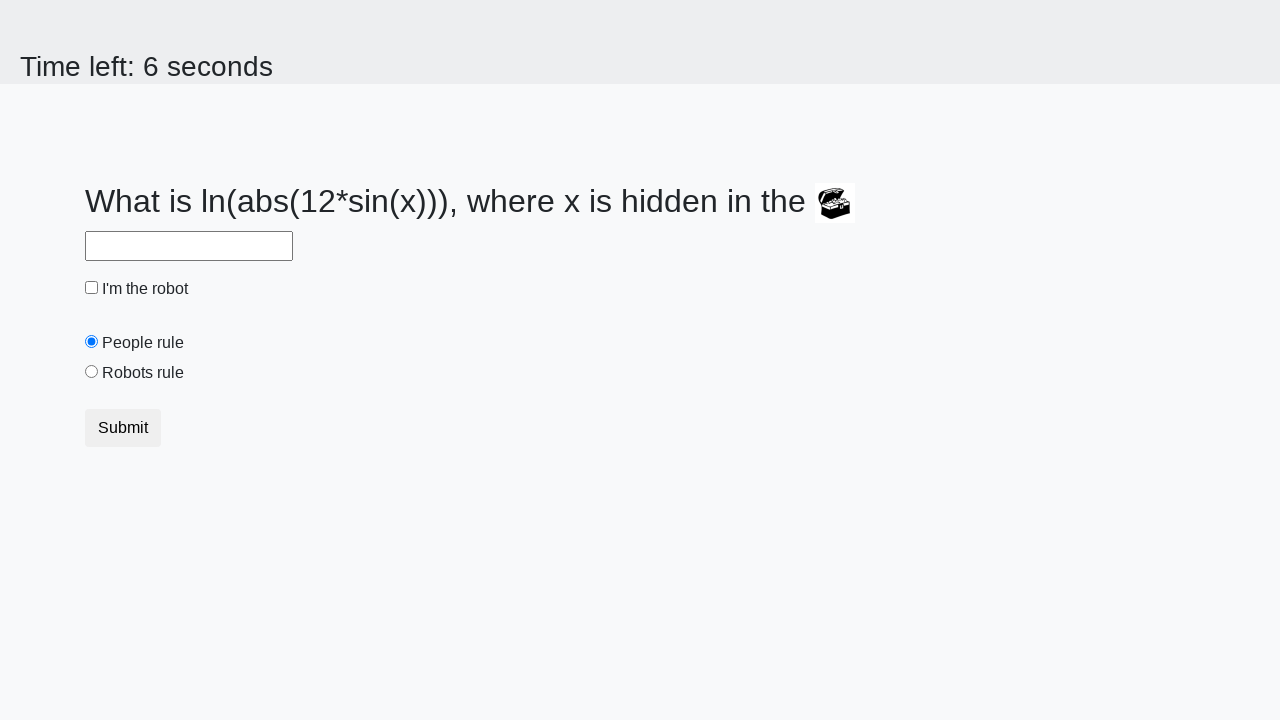

Located treasure element
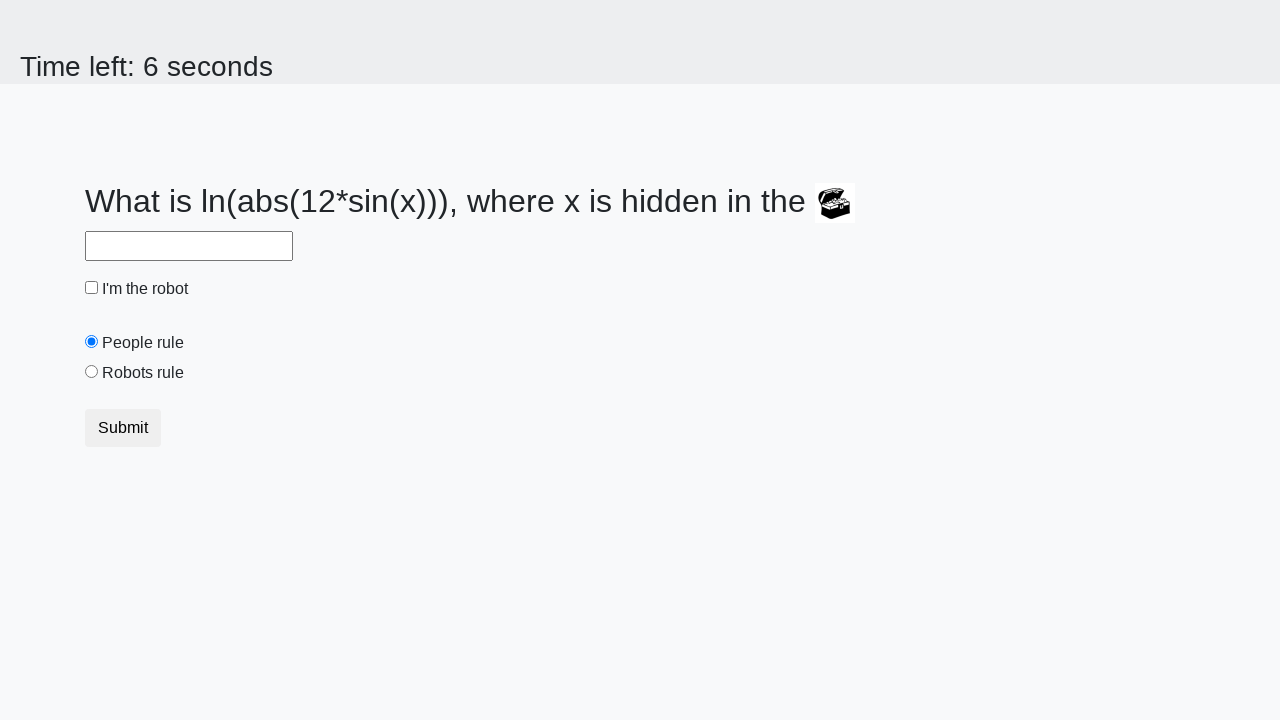

Extracted valuex attribute from treasure element
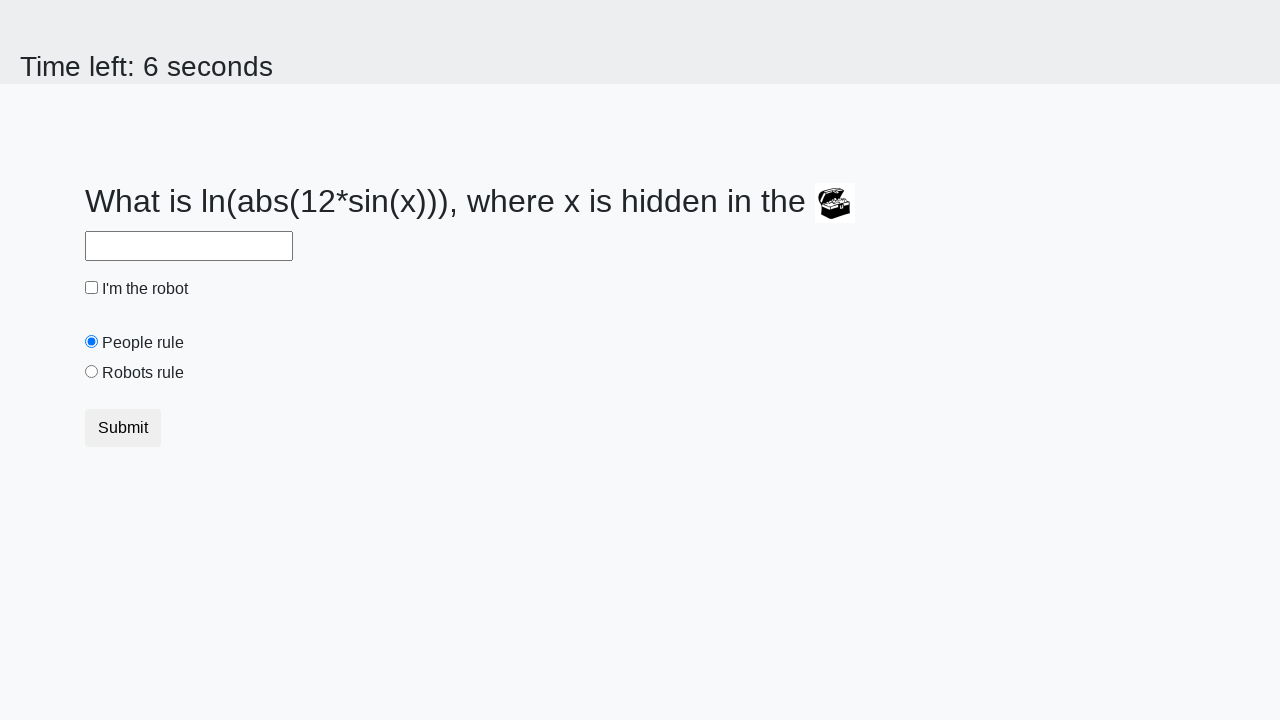

Calculated math result using formula: log(abs(12 * sin(x)))
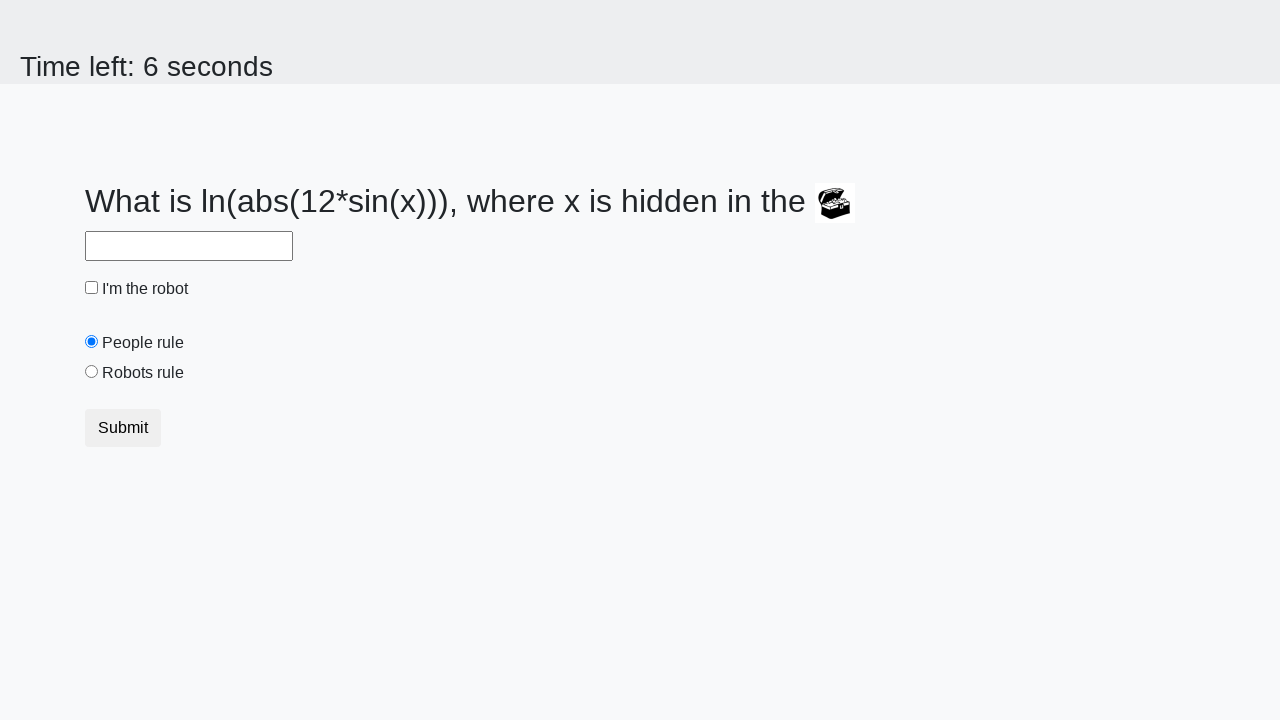

Filled answer field with calculated result on #answer
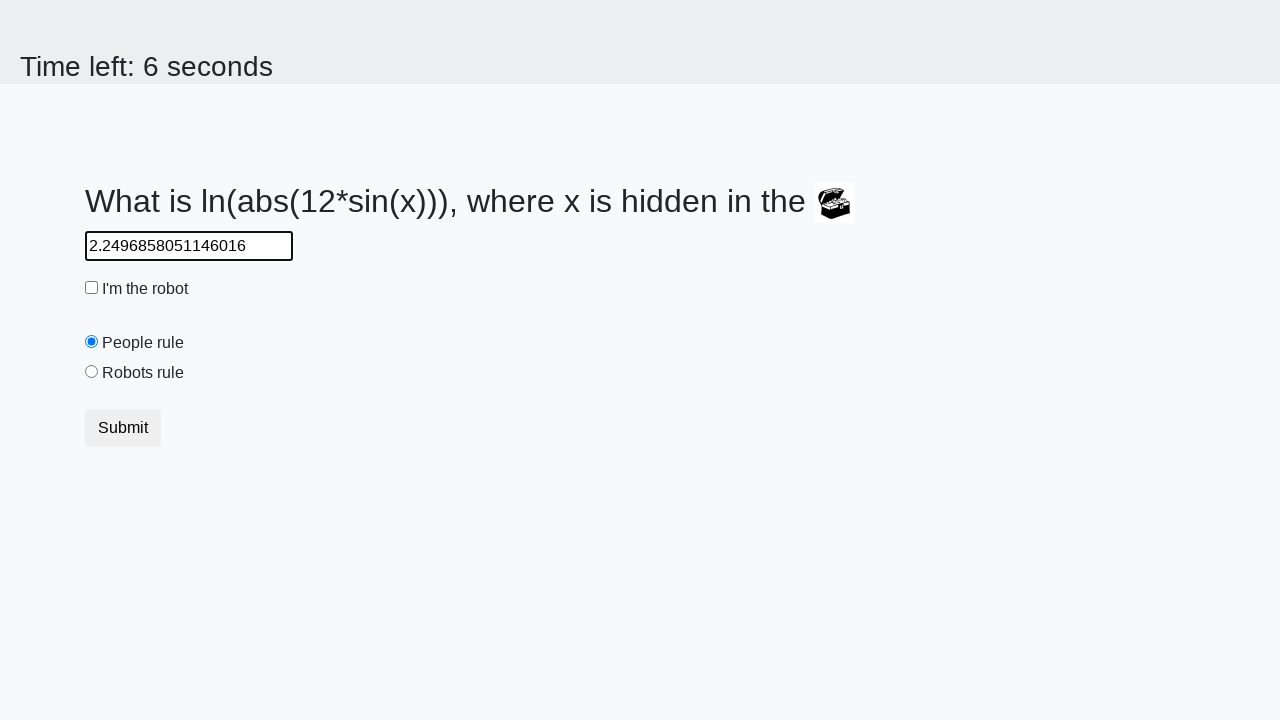

Checked robot checkbox at (92, 288) on #robotCheckbox
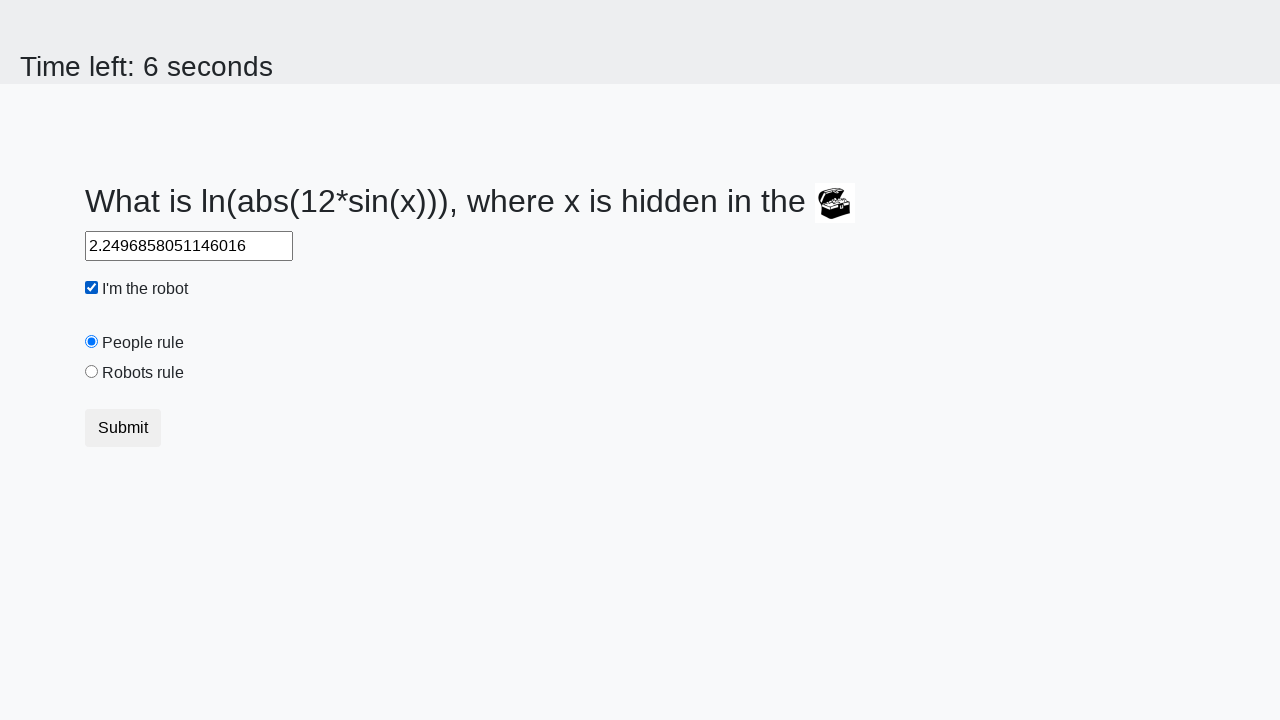

Selected robots rule radio button at (92, 372) on #robotsRule
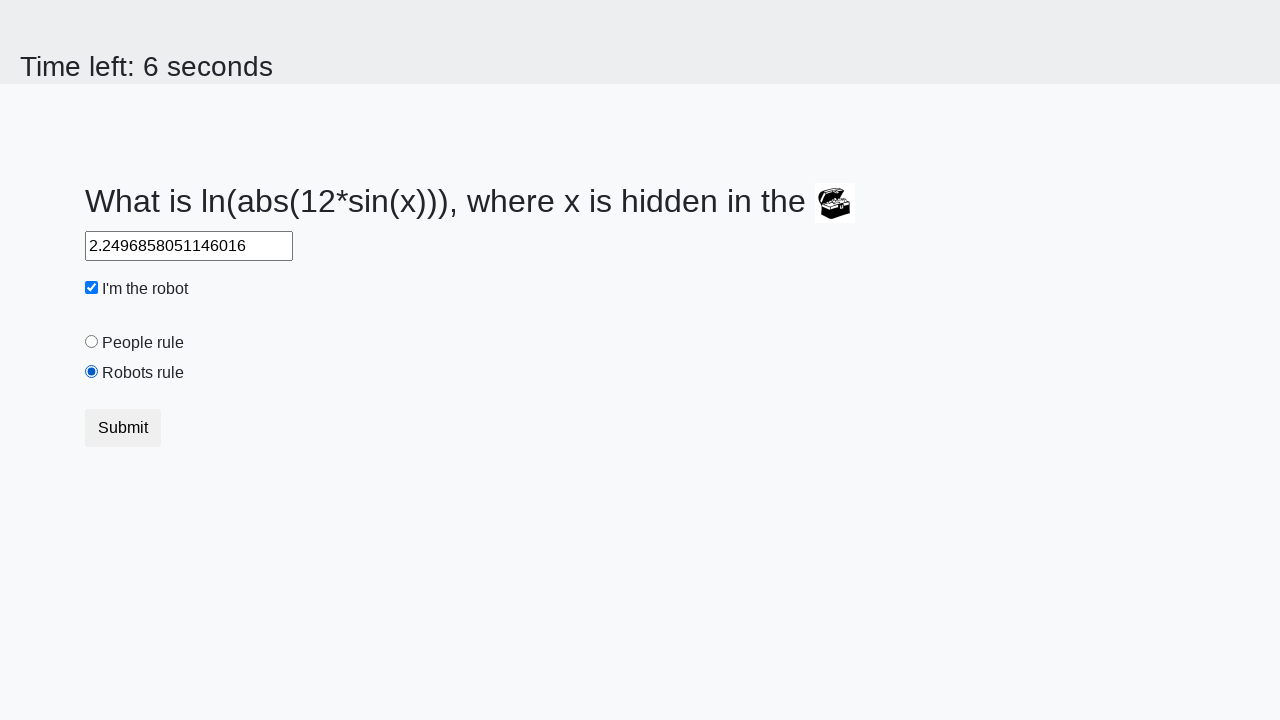

Clicked submit button at (123, 428) on button.btn
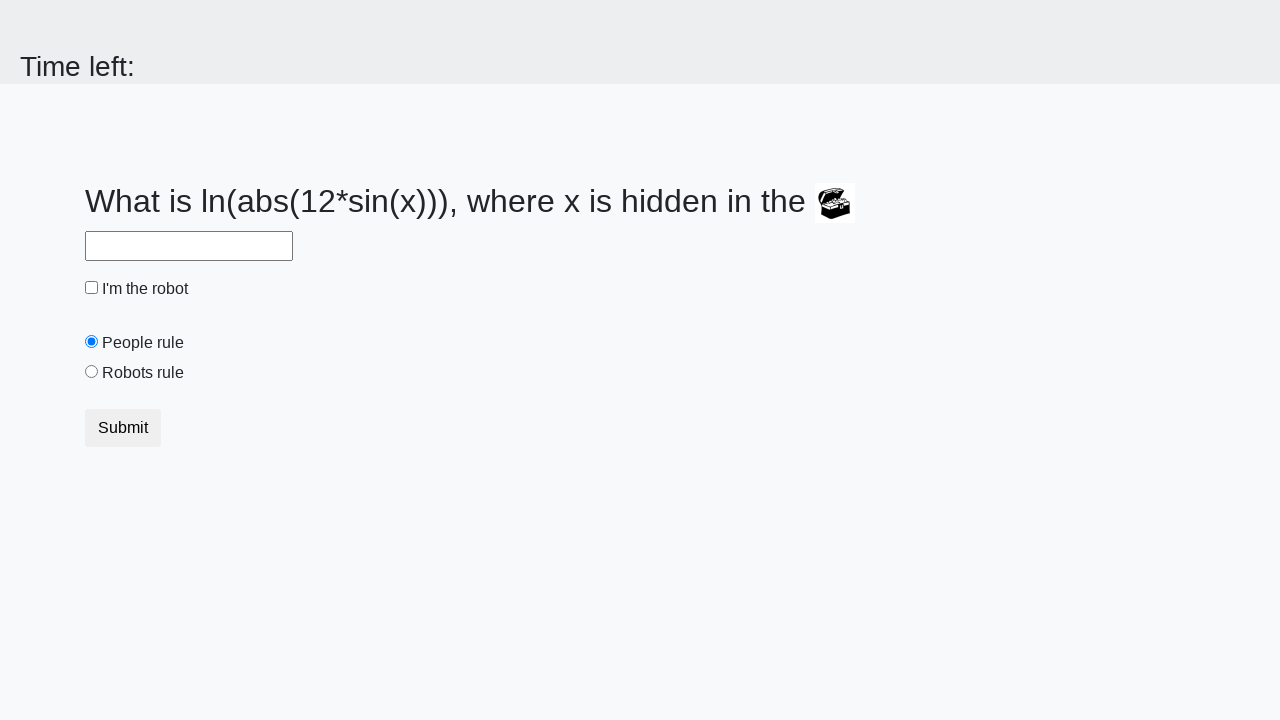

Waited 1 second for result page to load
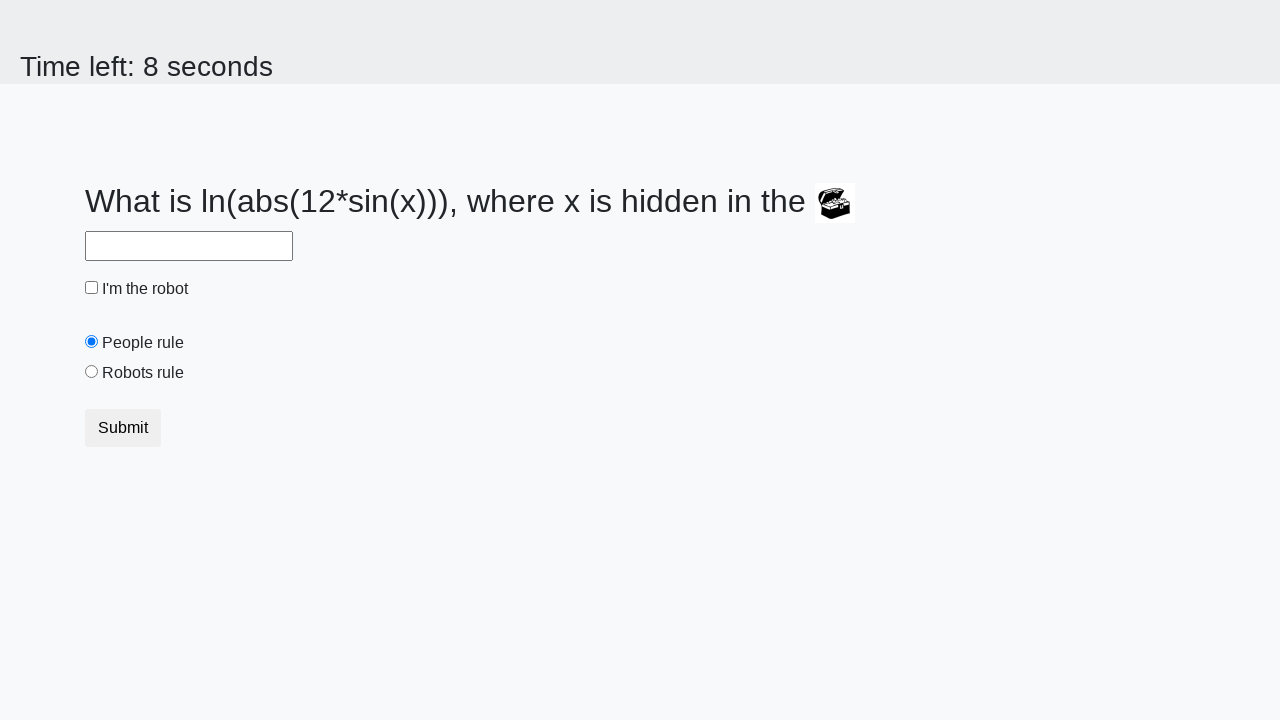

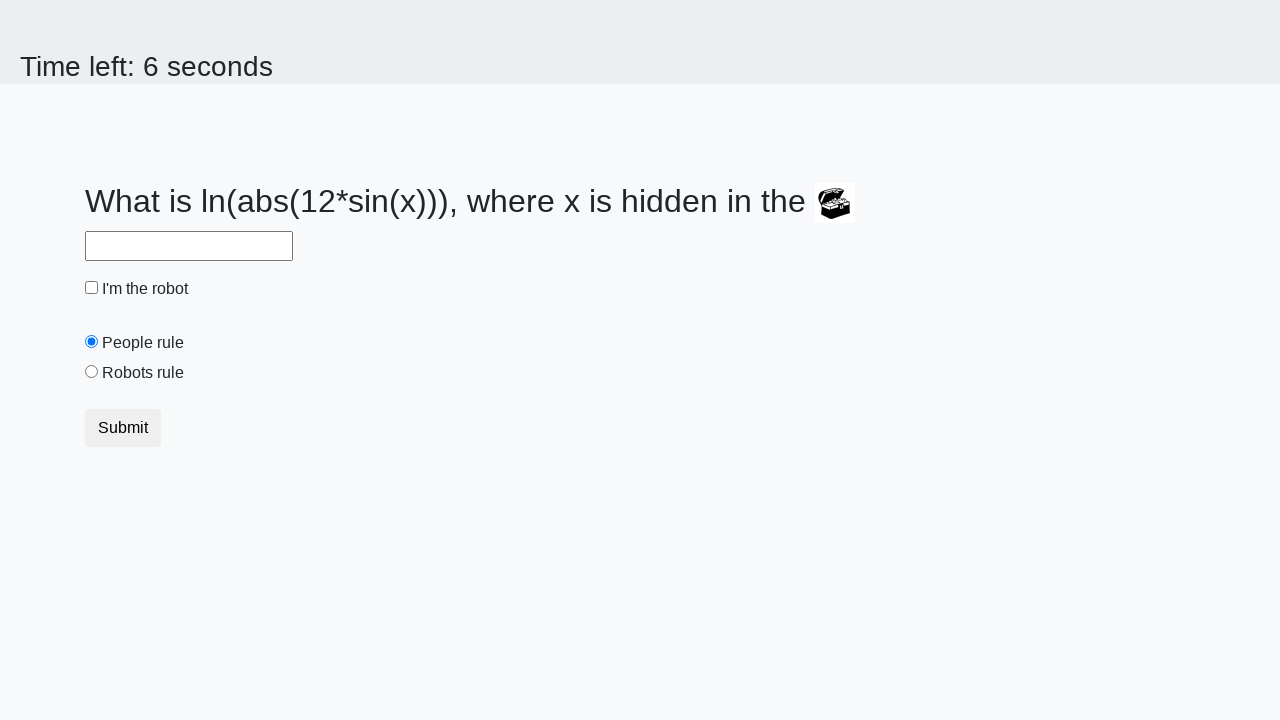